Removes the target attribute from a link to open it in the same tab, then performs a search for selenium on the courses page

Starting URL: https://www.letskodeit.com/practice

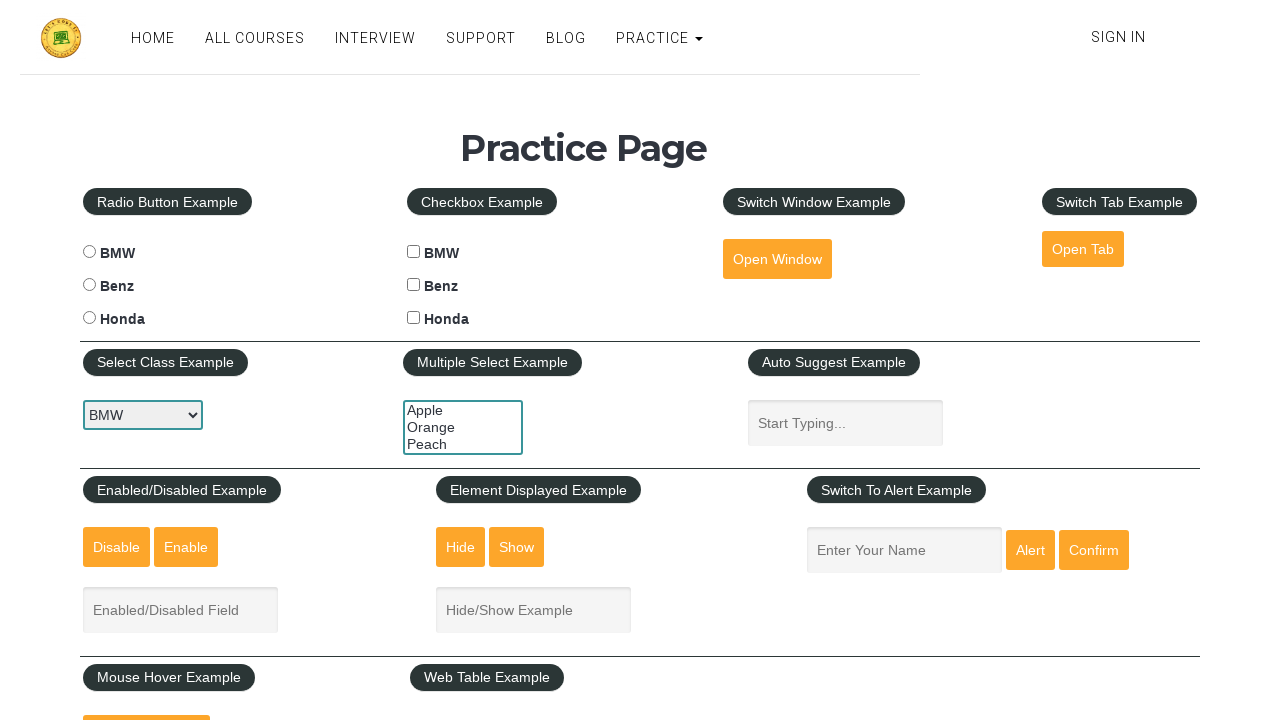

Removed target attribute from link to open in same tab
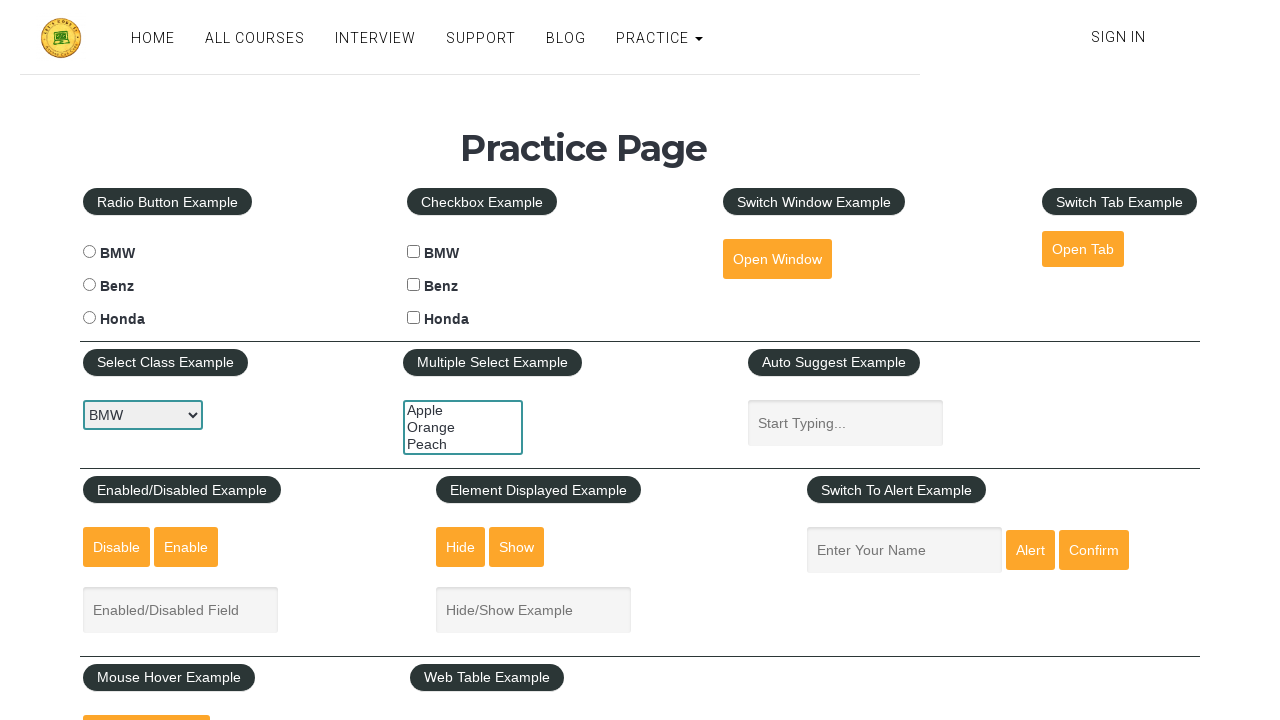

Clicked link to navigate to courses page at (1083, 249) on #opentab
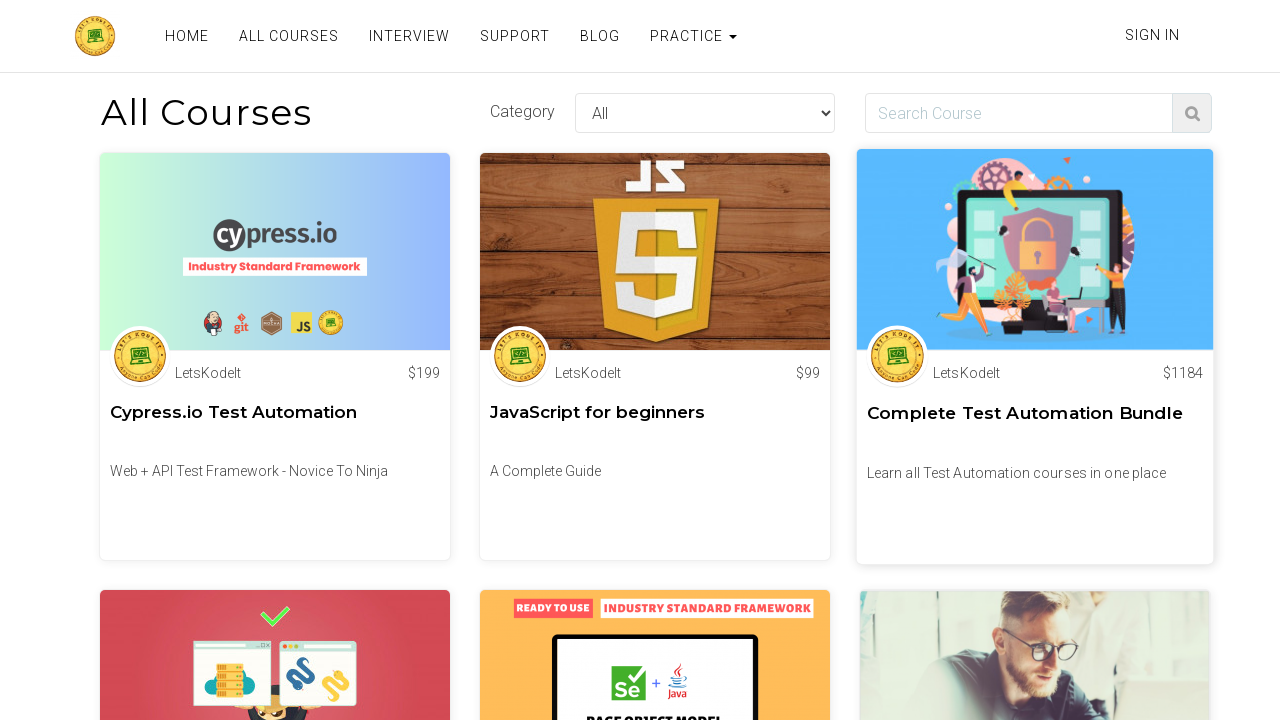

Navigated to courses page
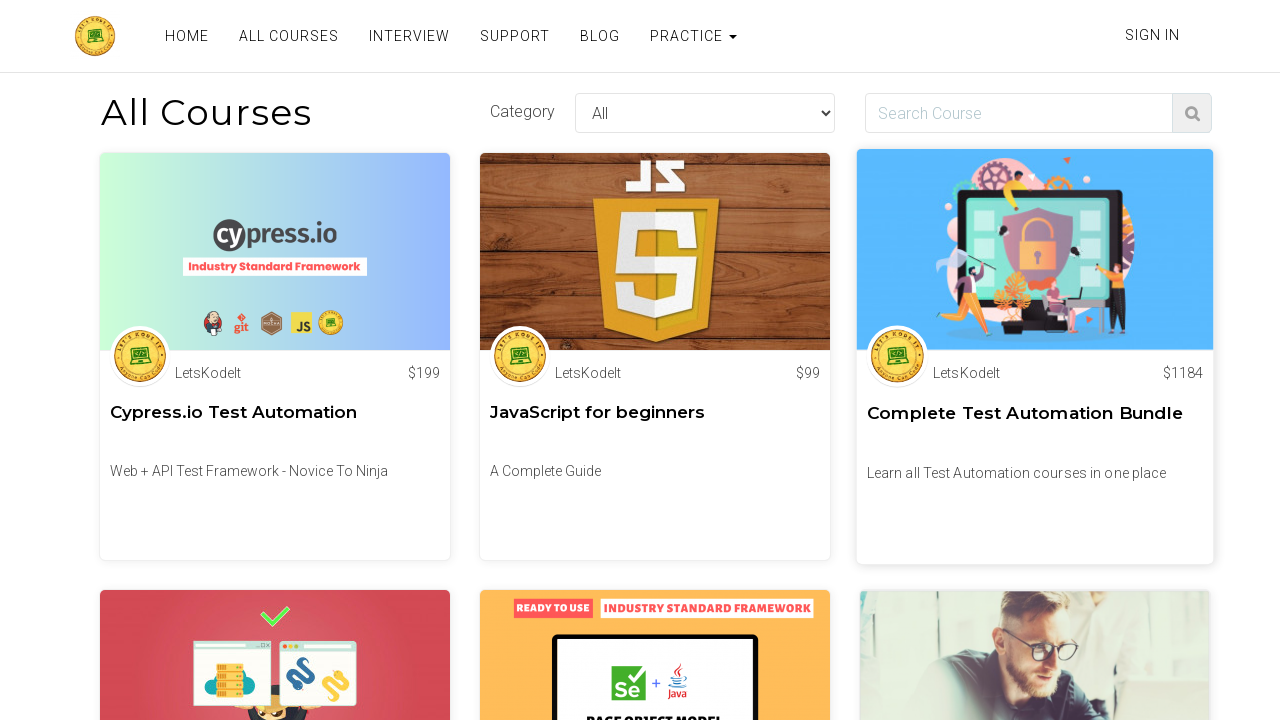

Filled search field with 'selenium' on input[id="search"]
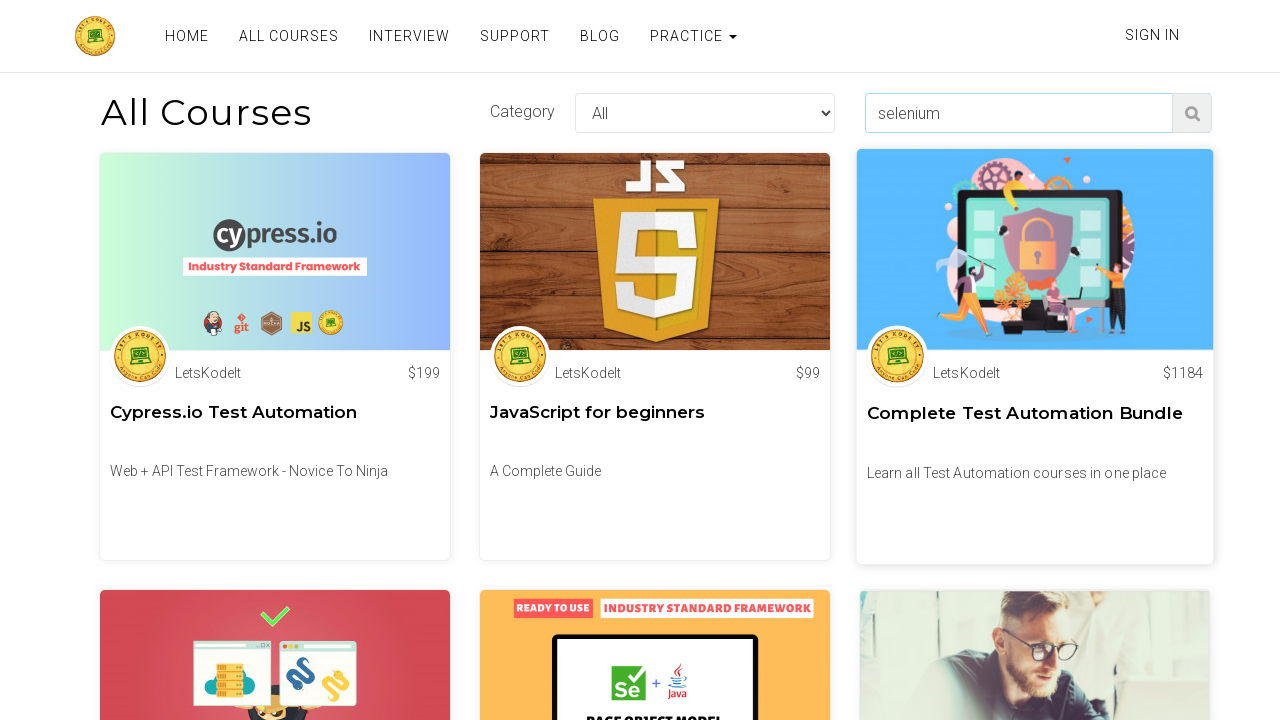

Clicked search button to find selenium courses at (1192, 113) on button[class="find-course search-course"]
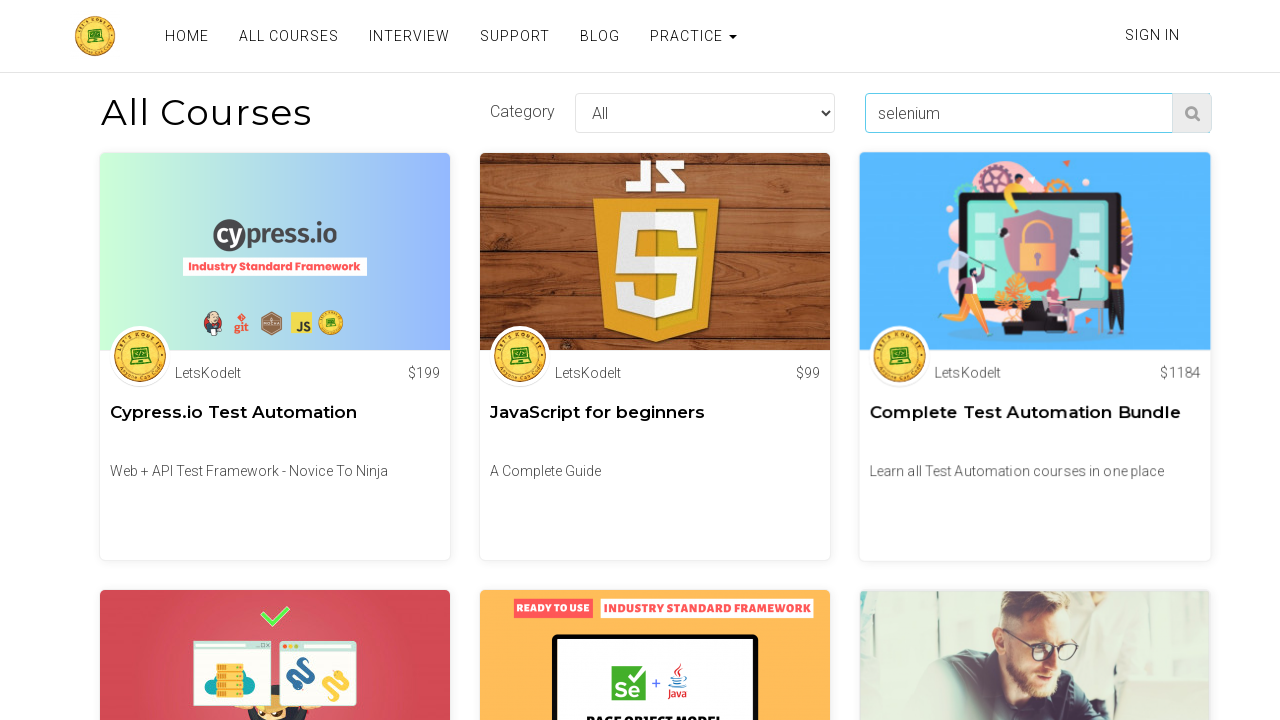

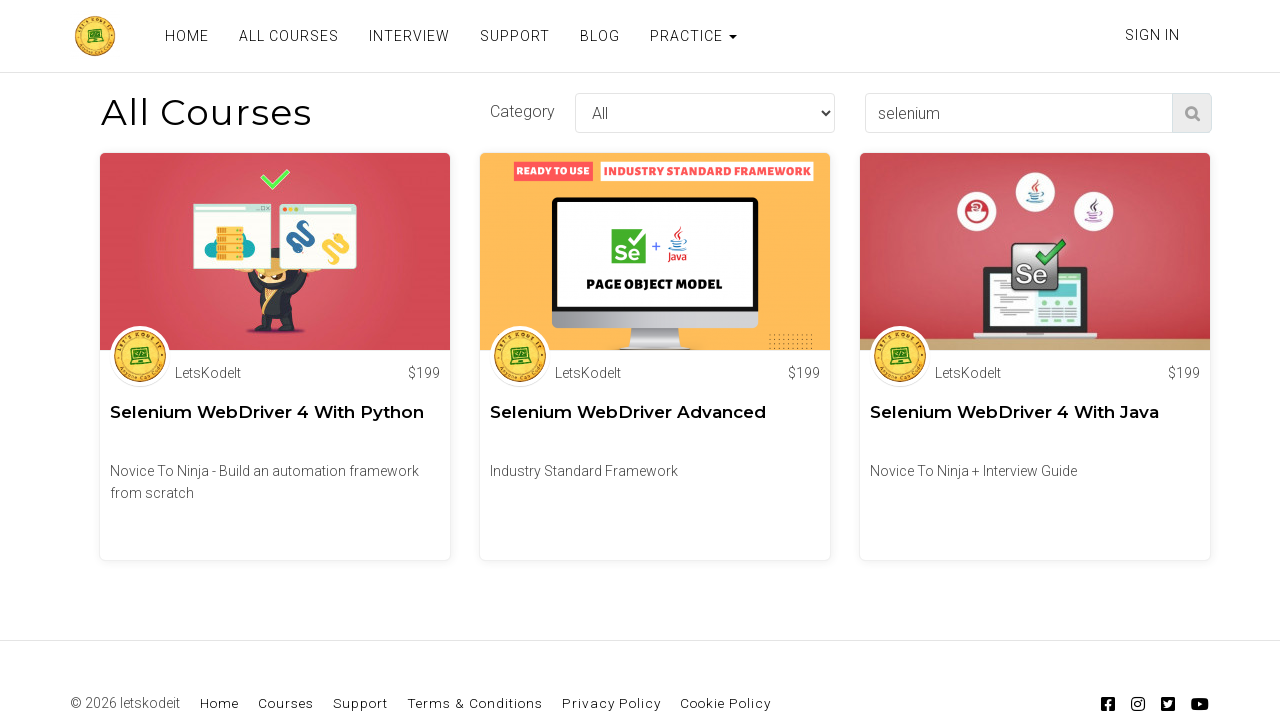